Tests a wait scenario where a button becomes clickable after a delay, clicks it, and verifies a success message is displayed

Starting URL: http://suninjuly.github.io/wait2.html

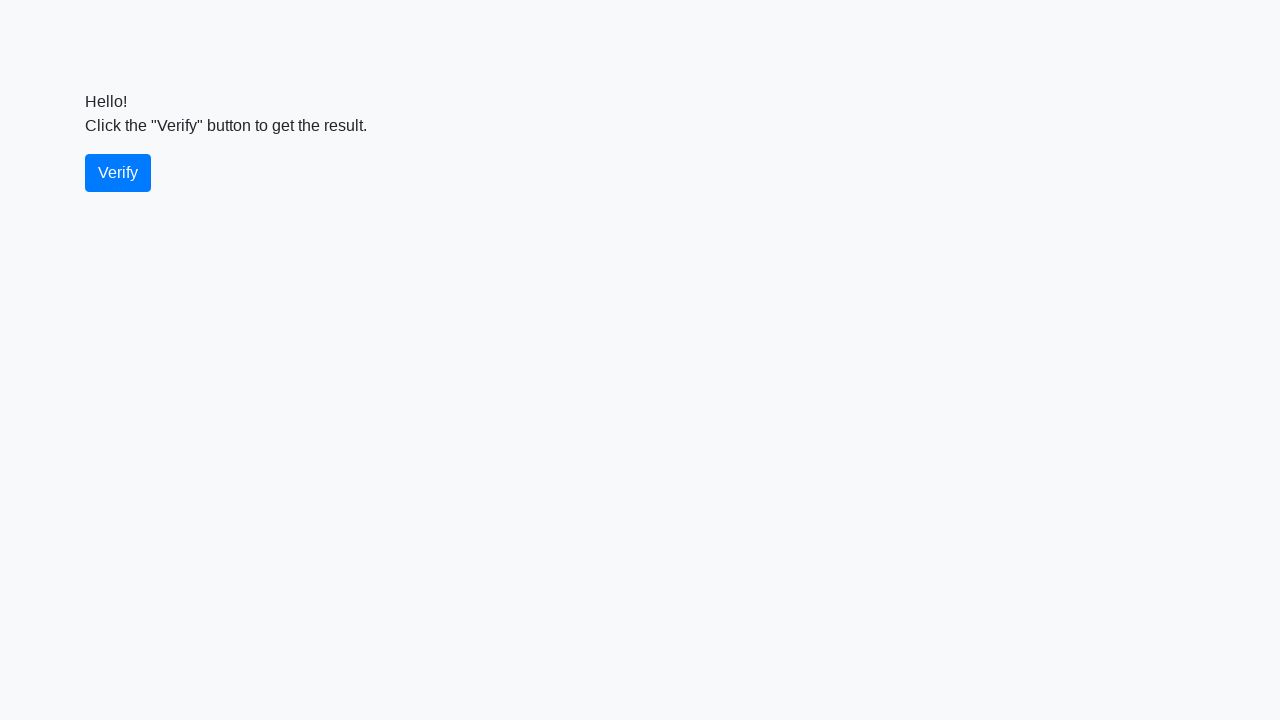

Waited for verify button to become visible
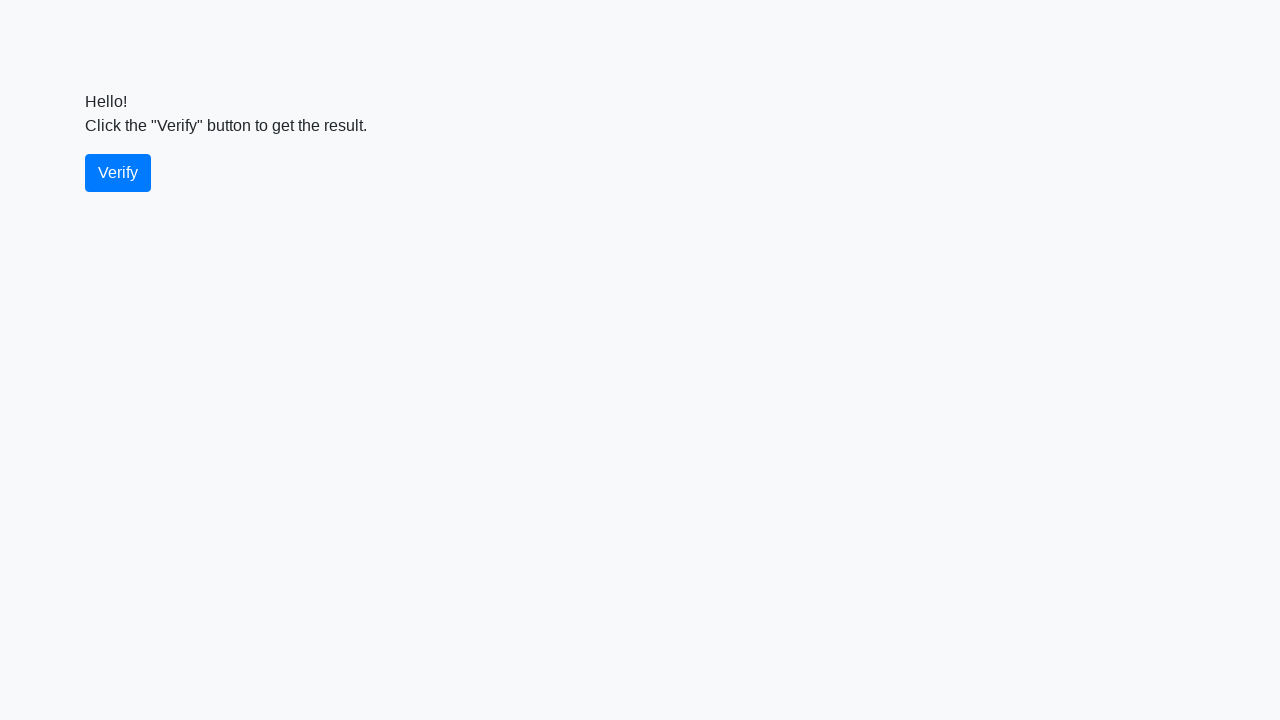

Clicked the verify button at (118, 173) on #verify
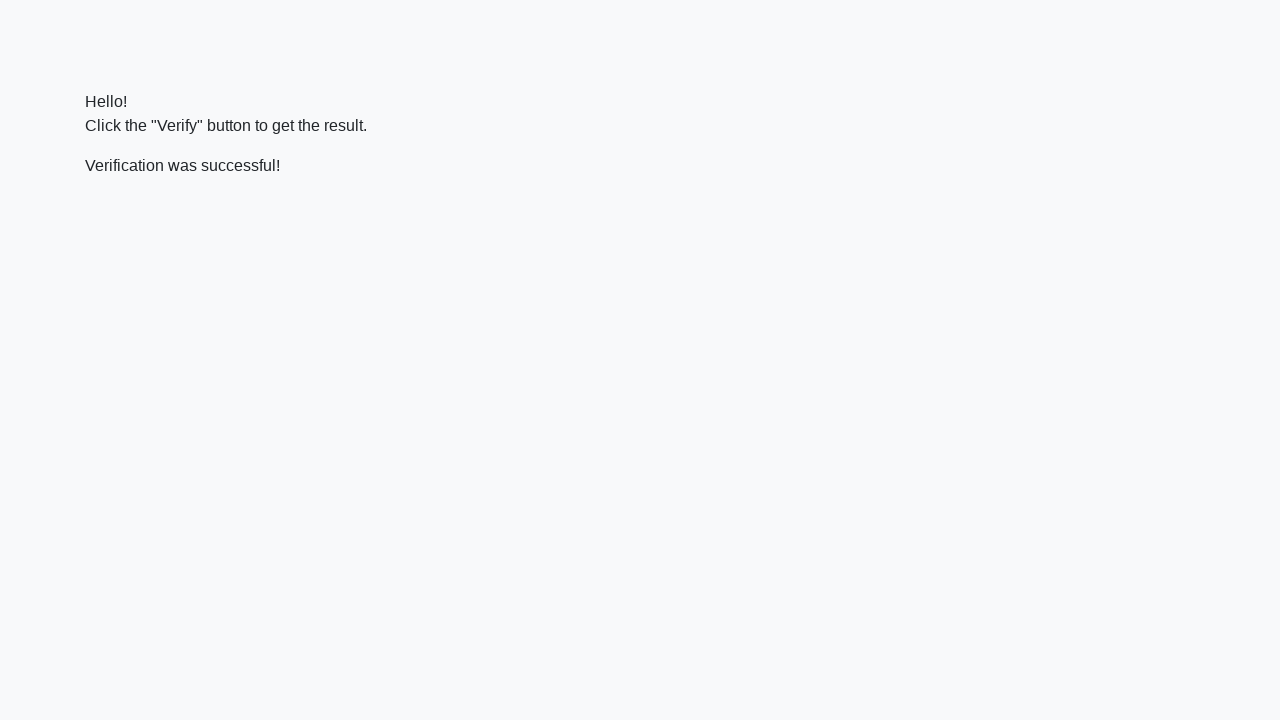

Waited for success message to appear
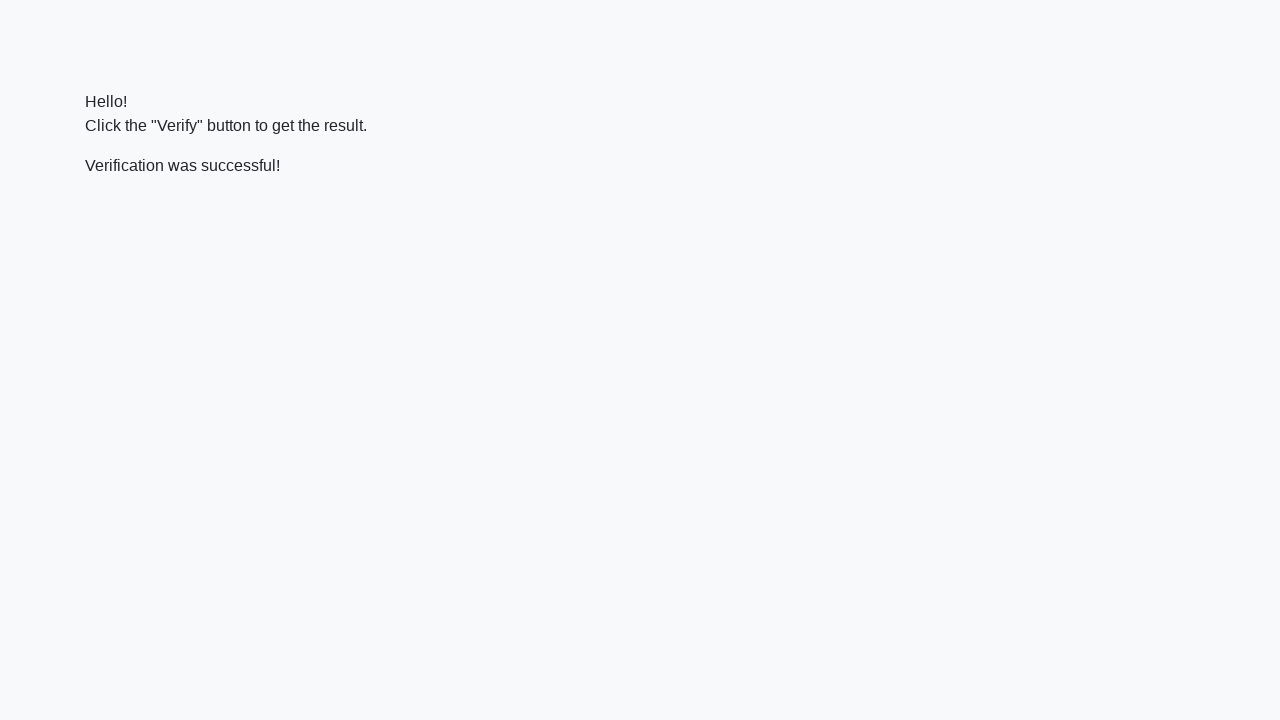

Located the success message element
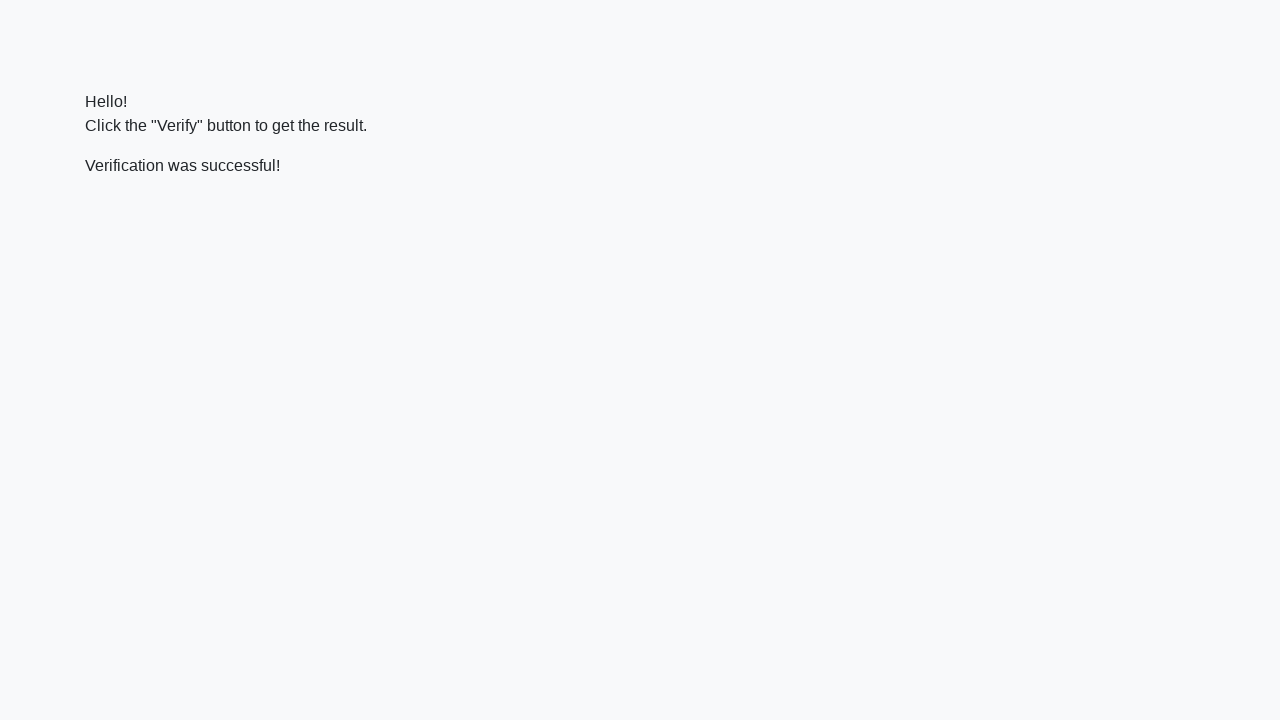

Verified success message contains 'successful'
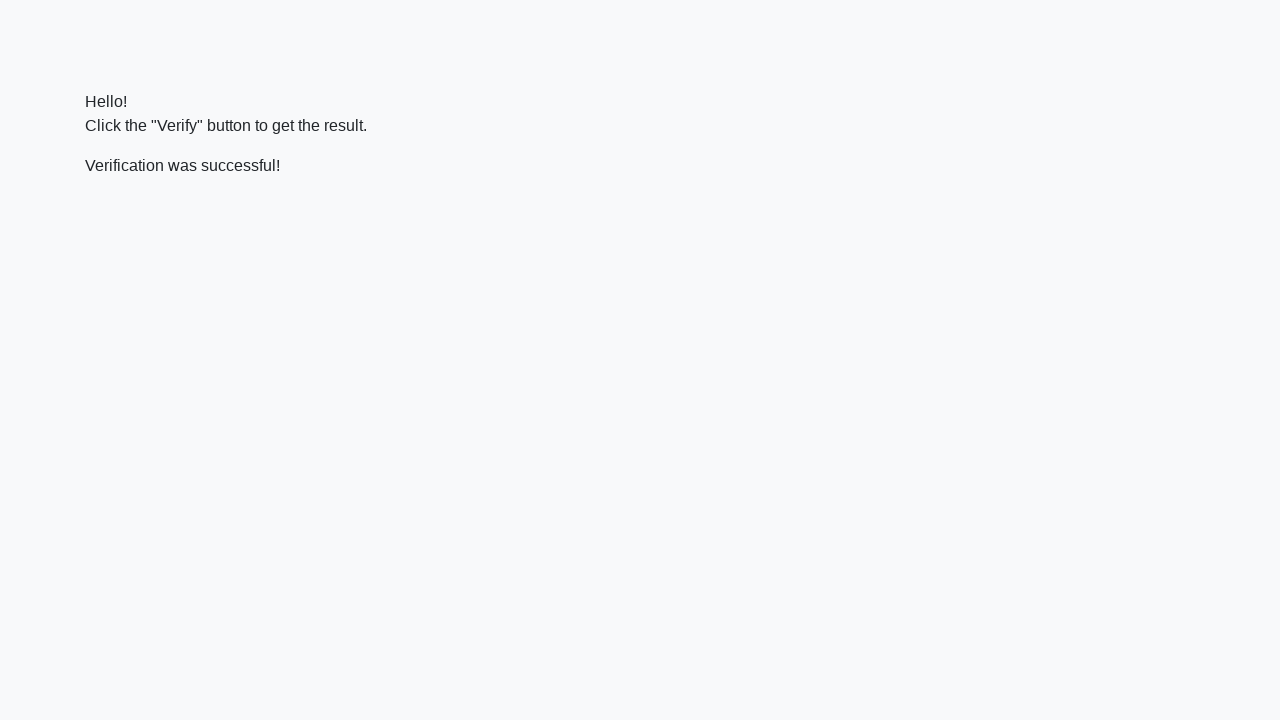

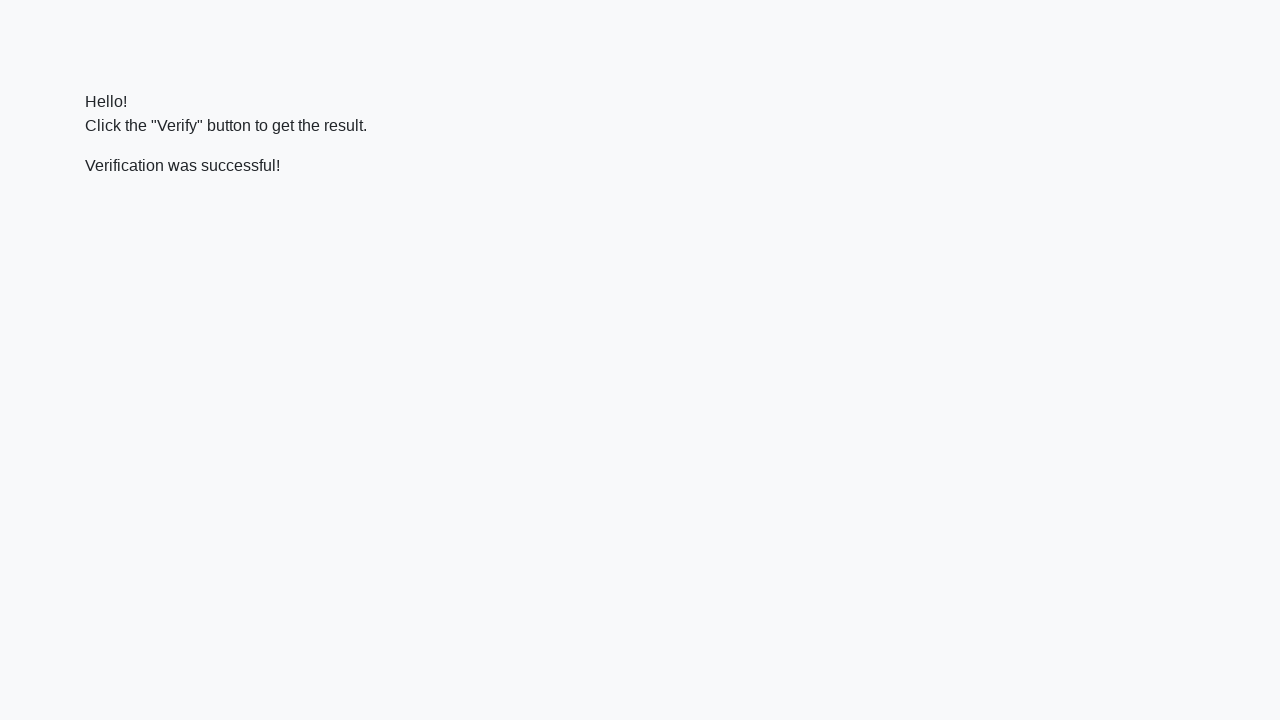